Tests table sorting on a table with helpful class attributes by clicking the Due column header and verifying sort order

Starting URL: http://the-internet.herokuapp.com/tables

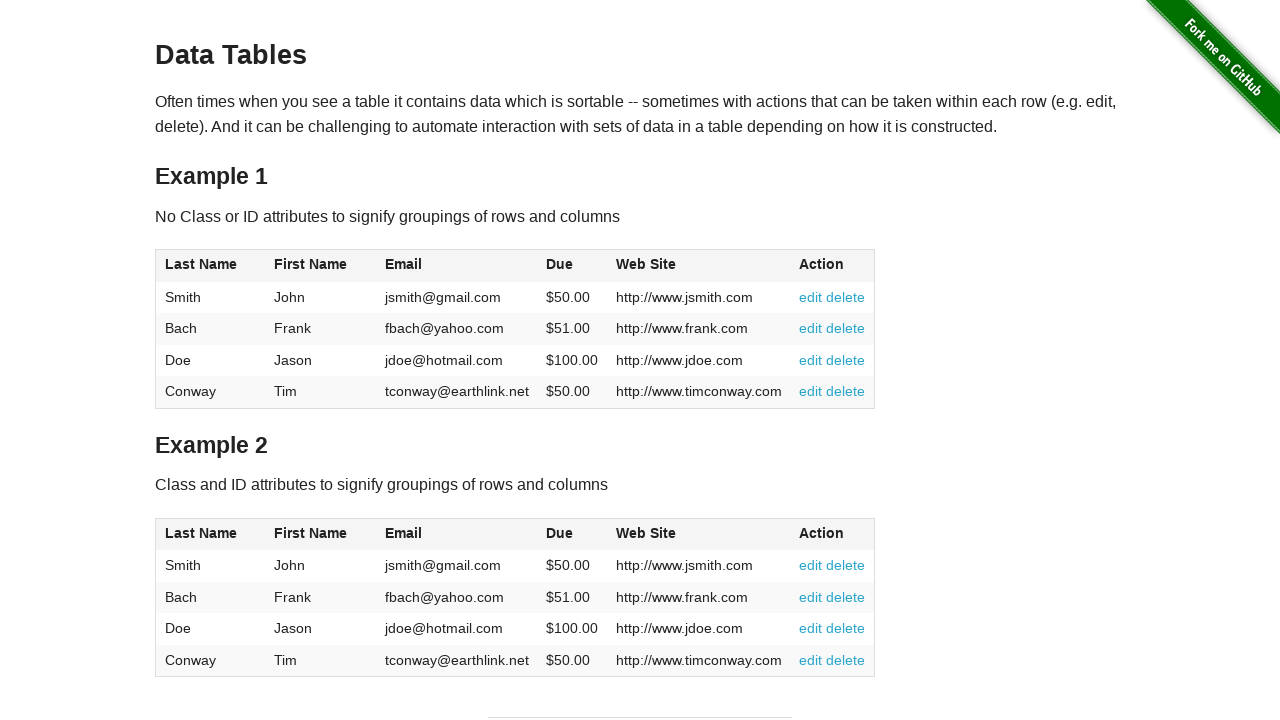

Clicked Due column header to sort table2 at (560, 533) on #table2 thead .dues
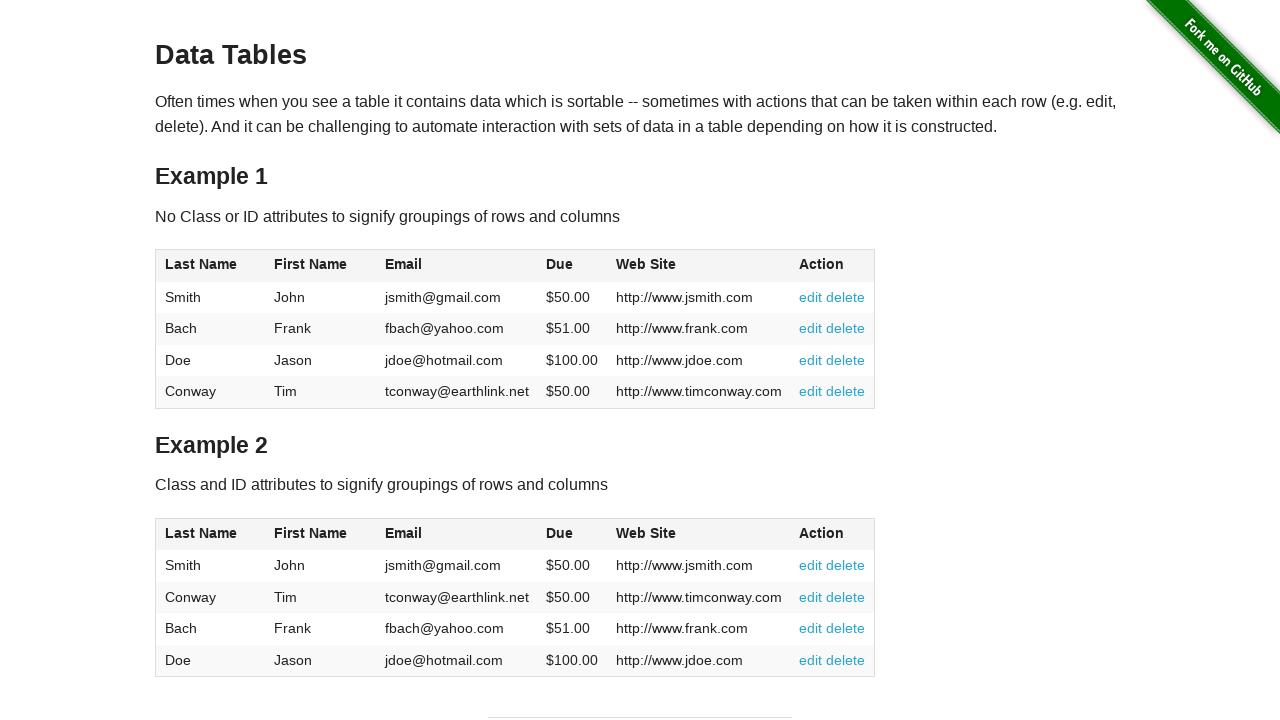

Verified table2 sorted with dues column visible
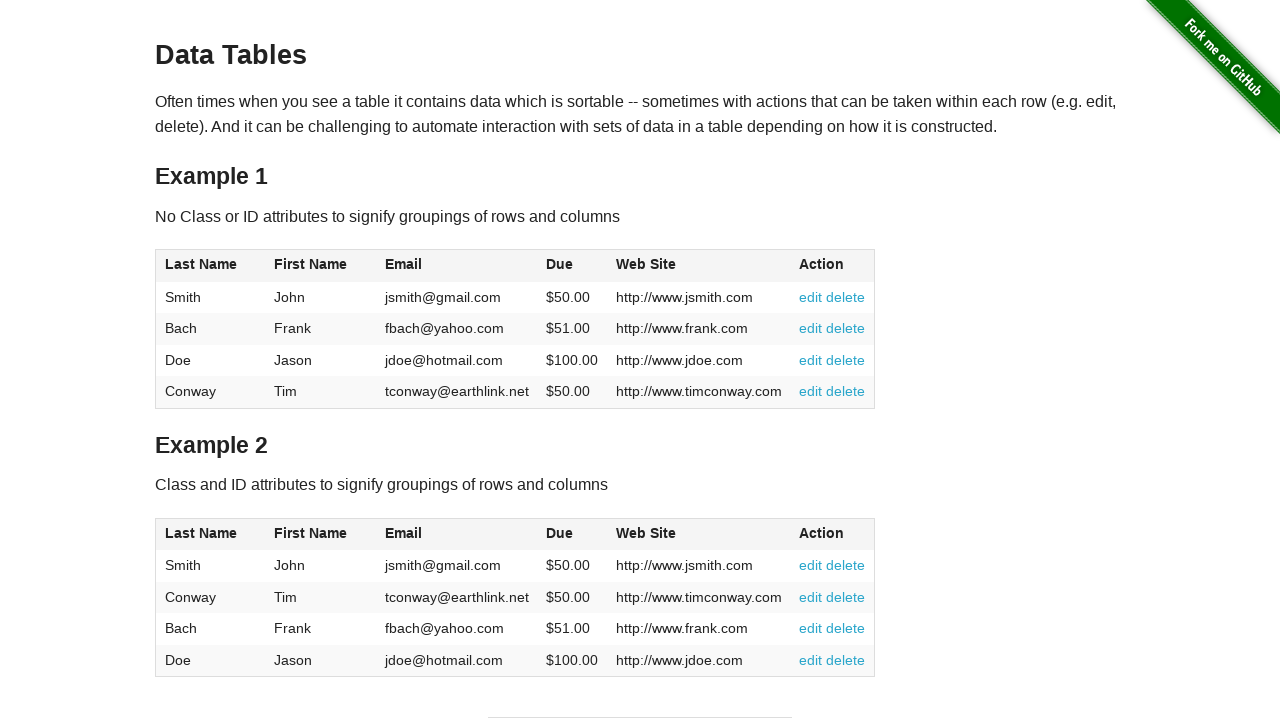

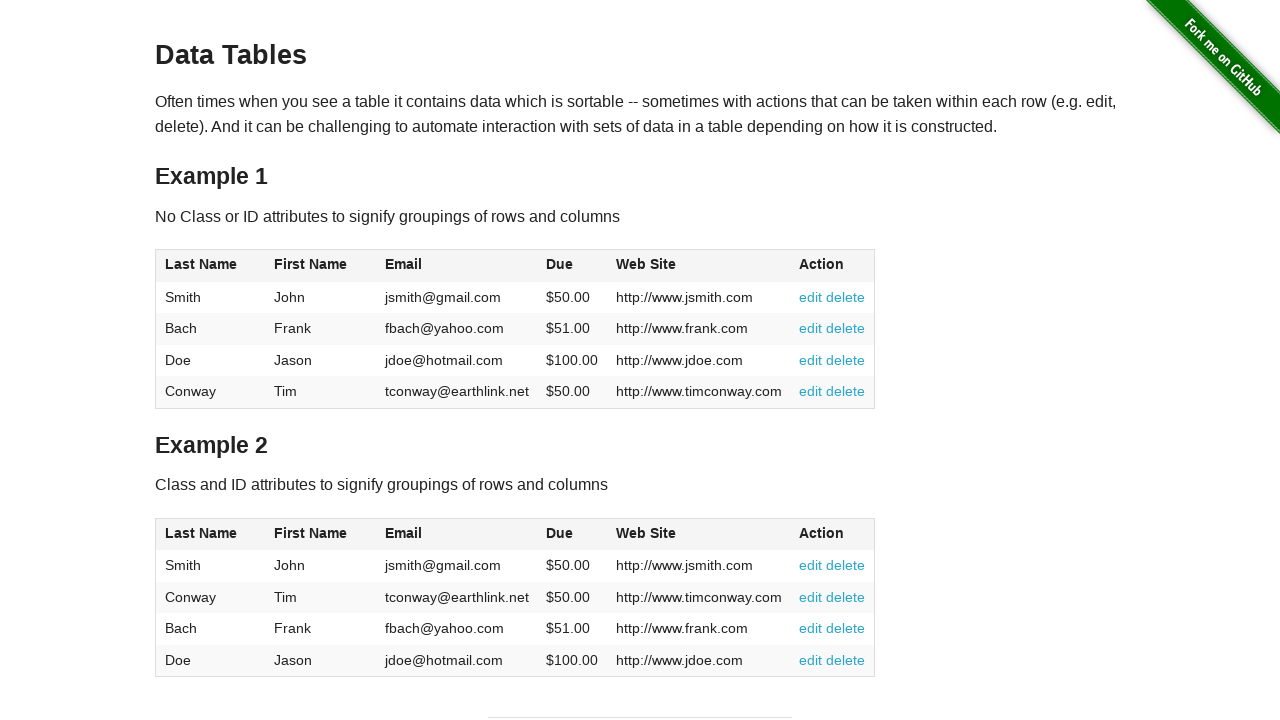